Navigates to Tata Cliq website, searches for Casio watches under Brands > Watches & Accessories, filters by New Arrivals and Men's watches, selects a watch to view details, adds it to cart, and verifies the cart count.

Starting URL: https://www.tatacliq.com/

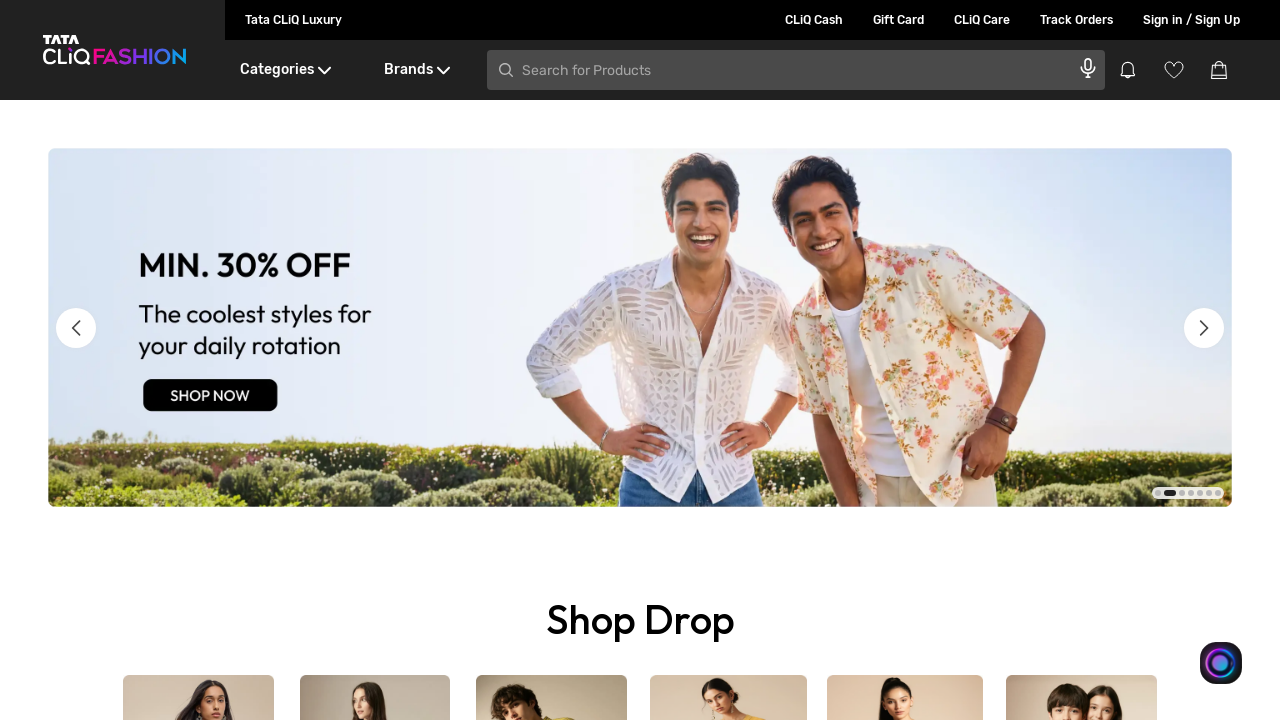

Reloaded the Tata Cliq homepage to clear any initial popups
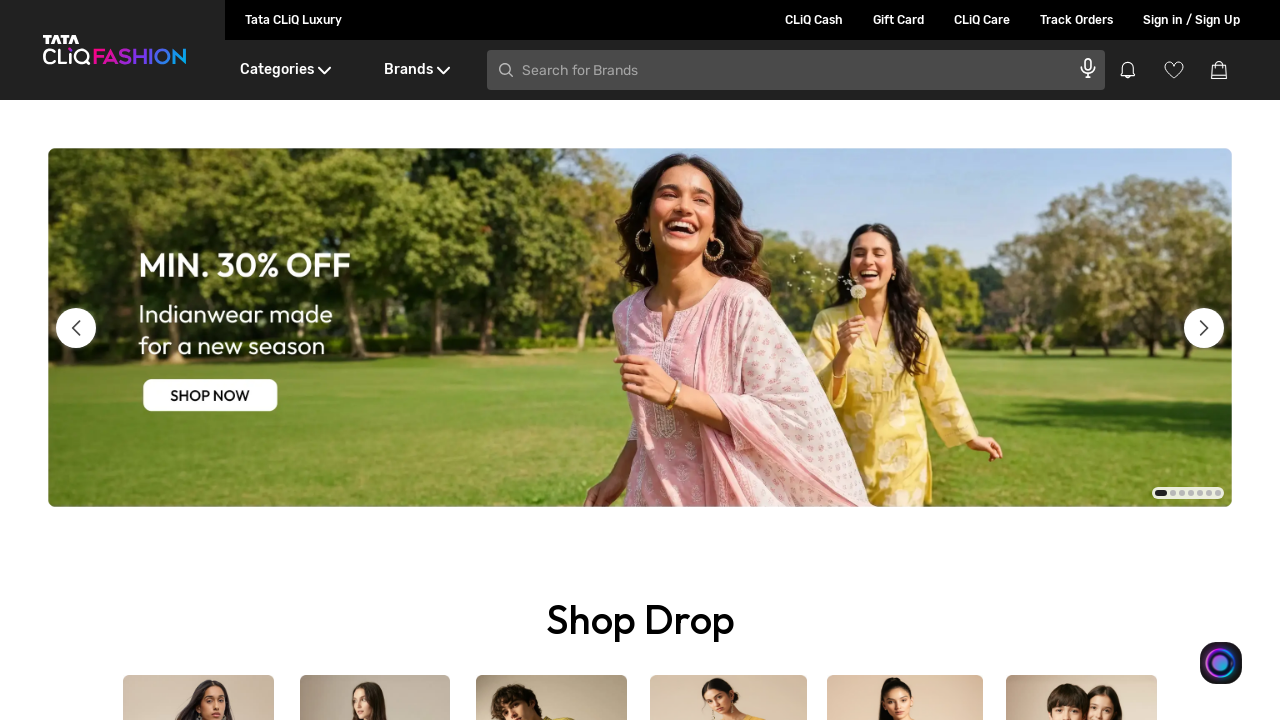

Hovered over the Brands menu to reveal submenu options at (416, 70) on xpath=//div[contains(text(),'Brands')]
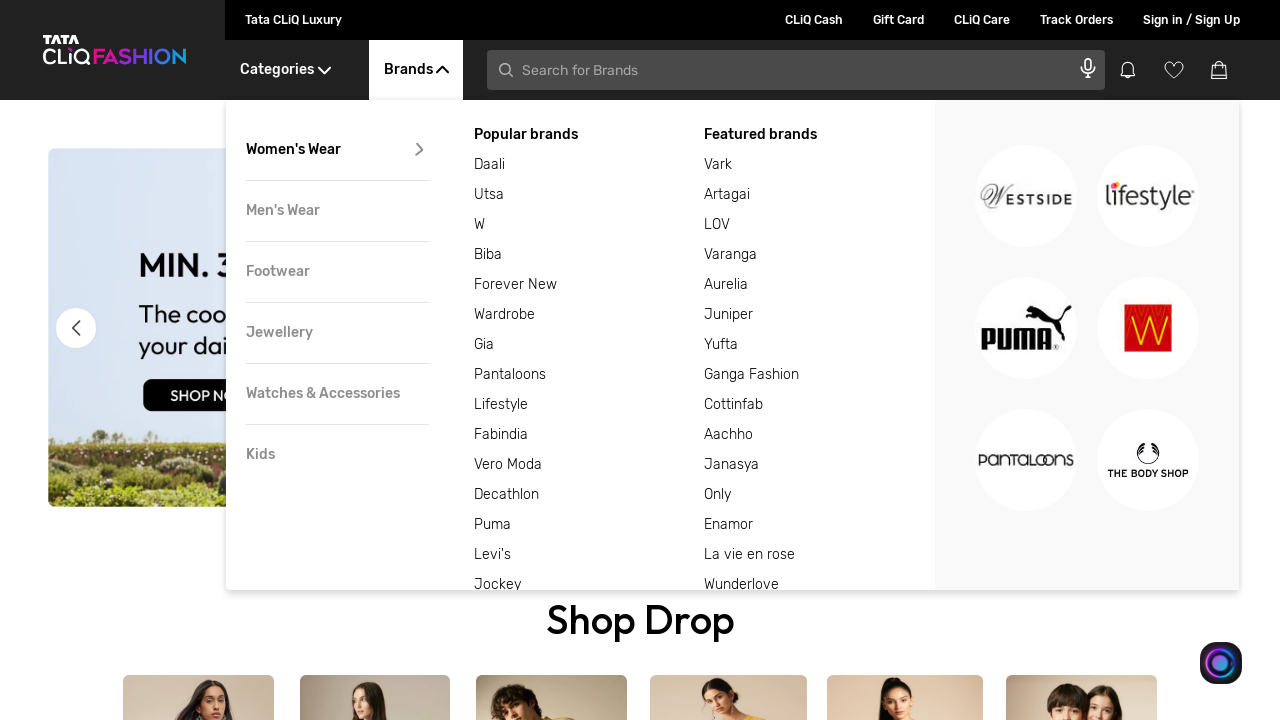

Hovered over Watches & Accessories submenu at (337, 394) on xpath=//div[text()='Watches & Accessories']
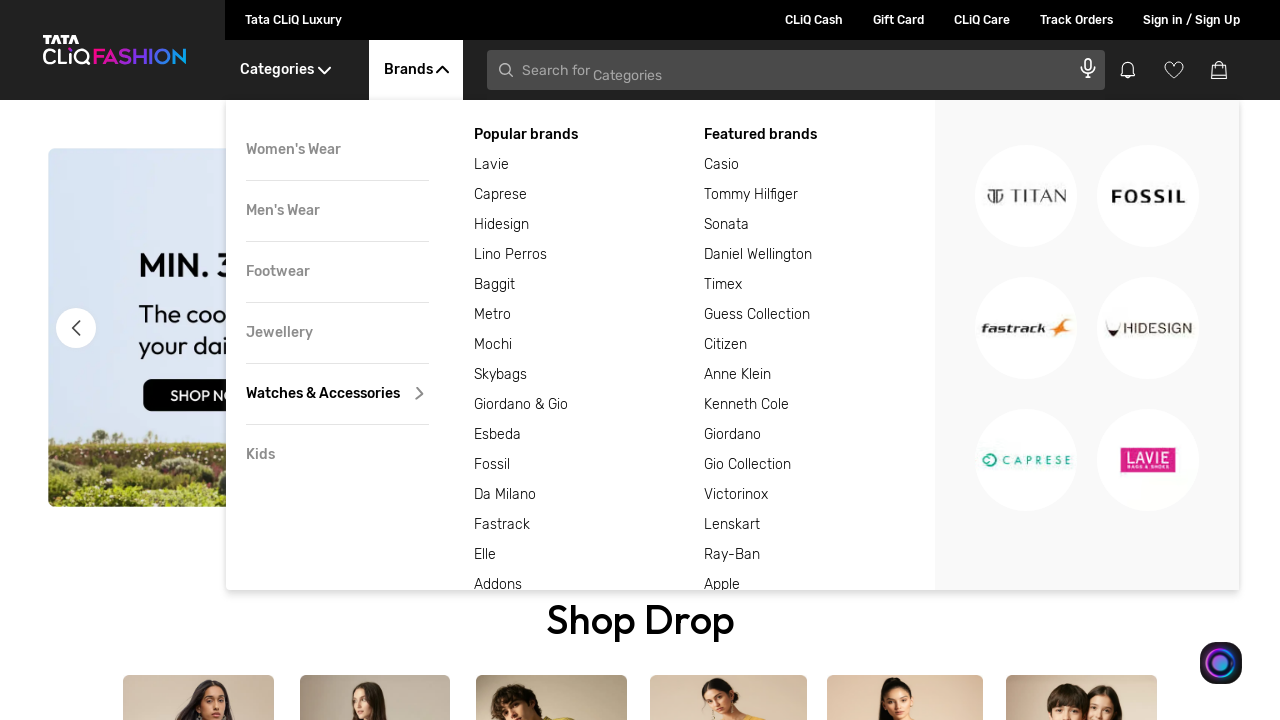

Clicked on Casio brand to view Casio watches at (820, 165) on xpath=//div[text()='Casio']
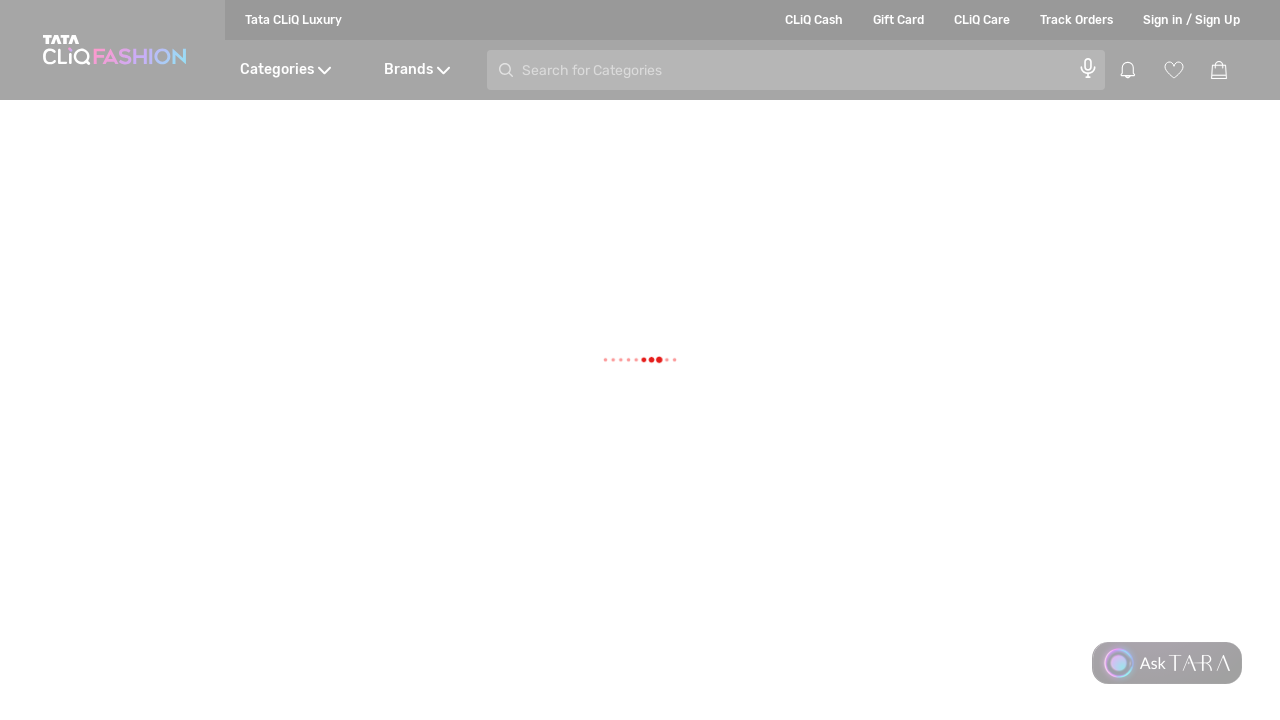

Applied 'New Arrivals' filter to sort watches on select.SelectBoxDesktop__hideSelect
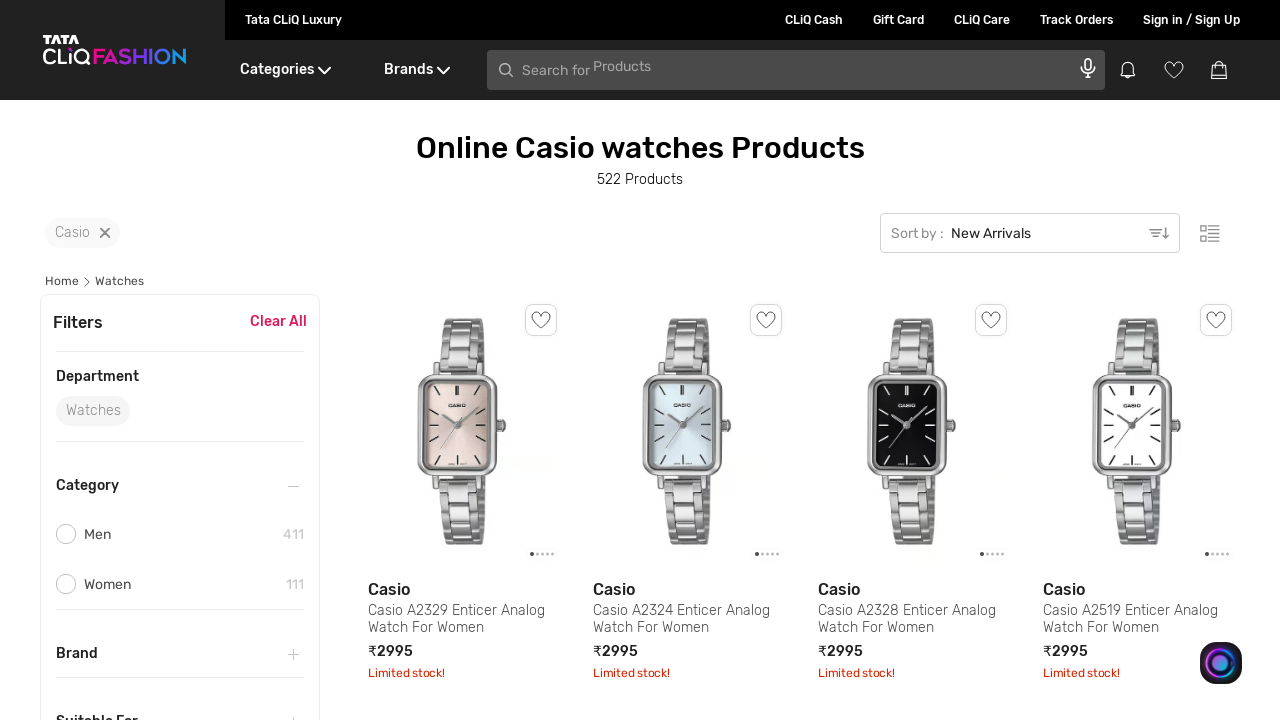

Clicked on Men's watches filter checkbox at (180, 534) on xpath=//div[contains(@class,'newFilCheckboxBlock')]
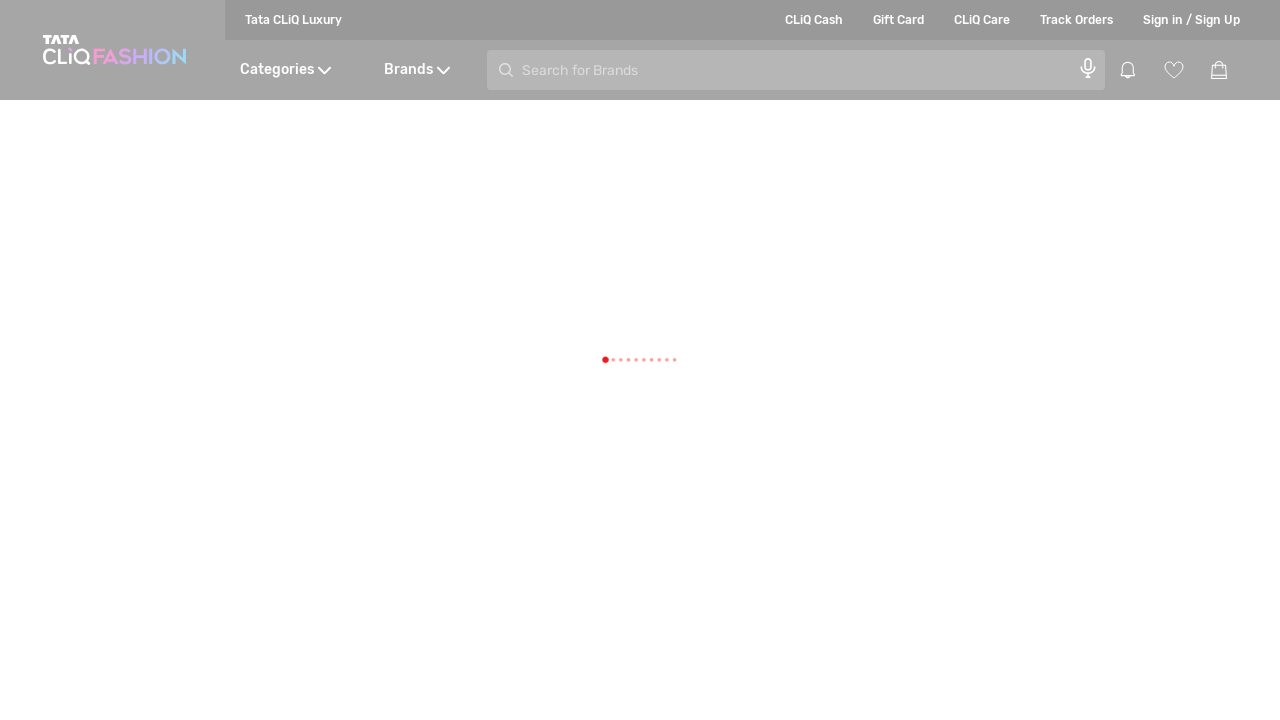

Waited for filtered watch products to load
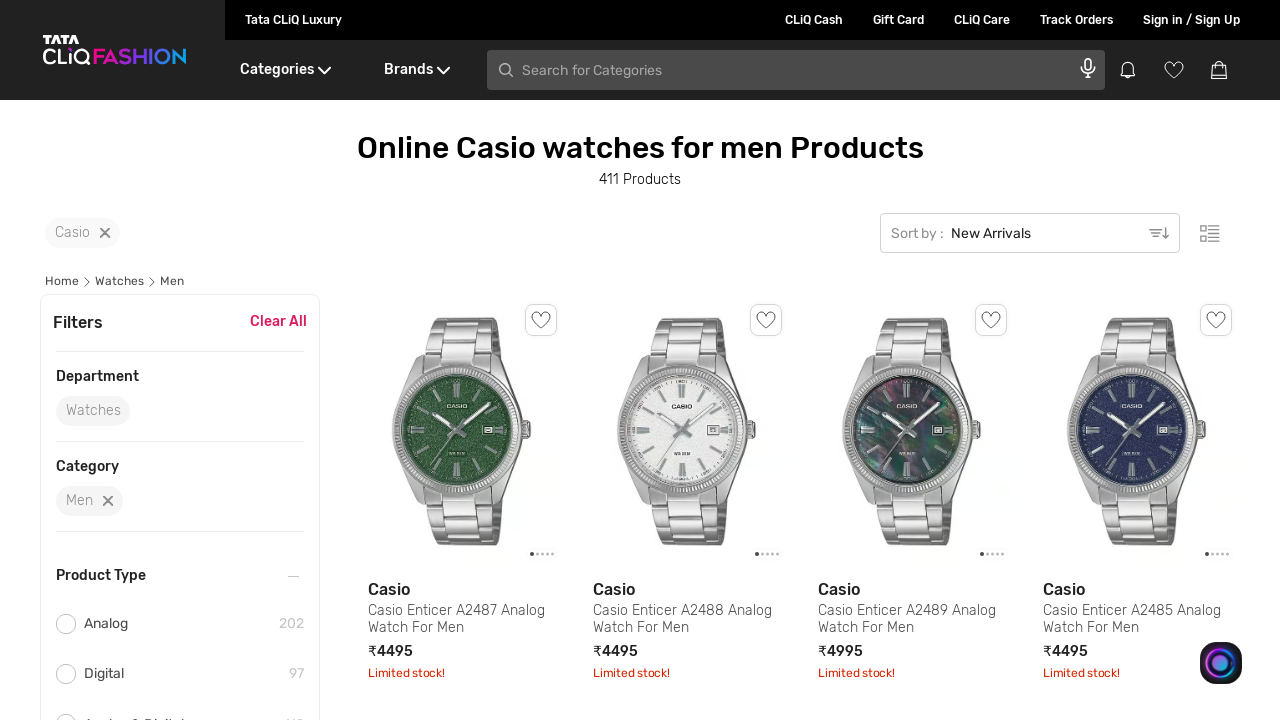

Retrieved and displayed all watch prices from the filtered listing
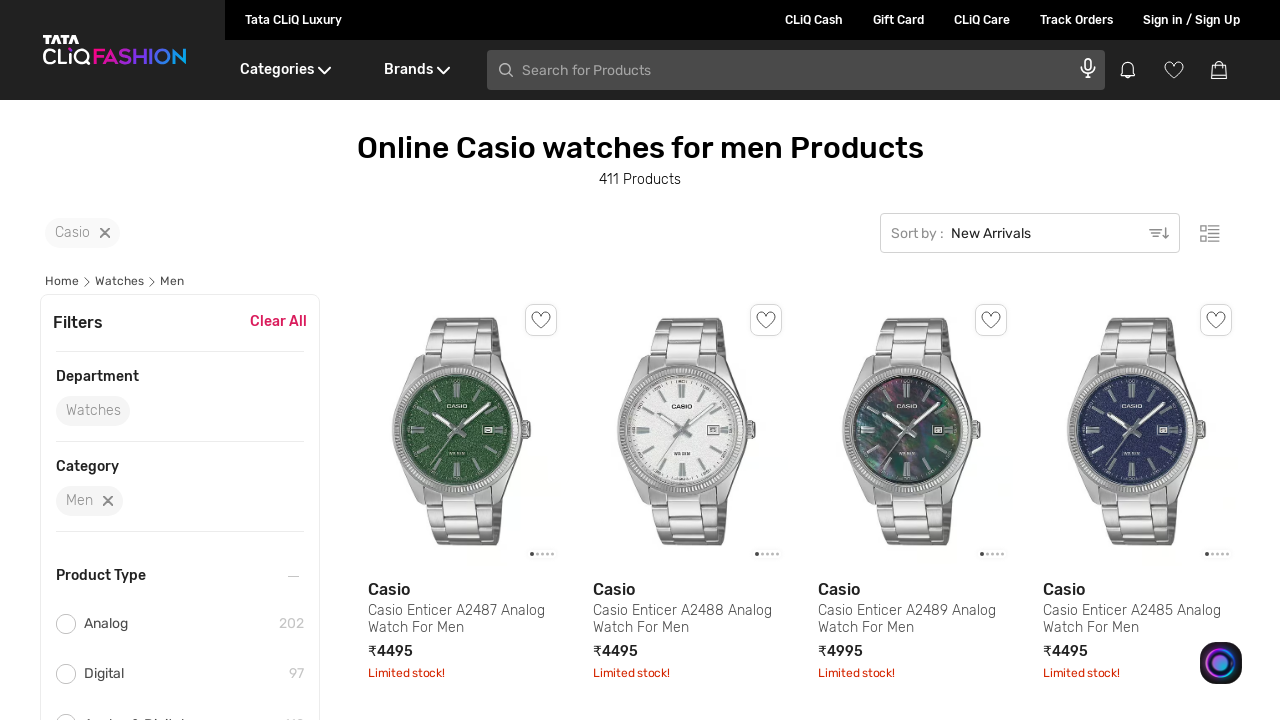

Waited for product elements to be fully rendered
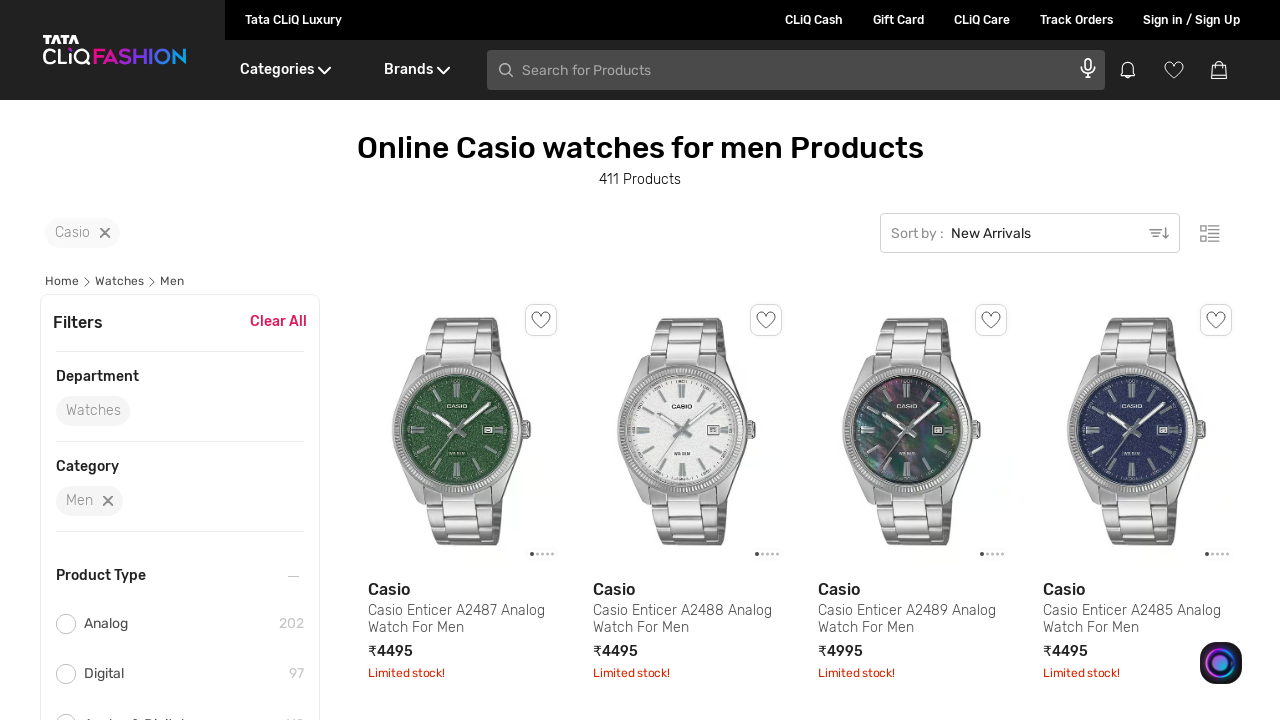

Clicked on the first Casio watch product to view details at (444, 590) on xpath=//div[contains(@class,'ProductDescription__headerText')]/h3 >> nth=0
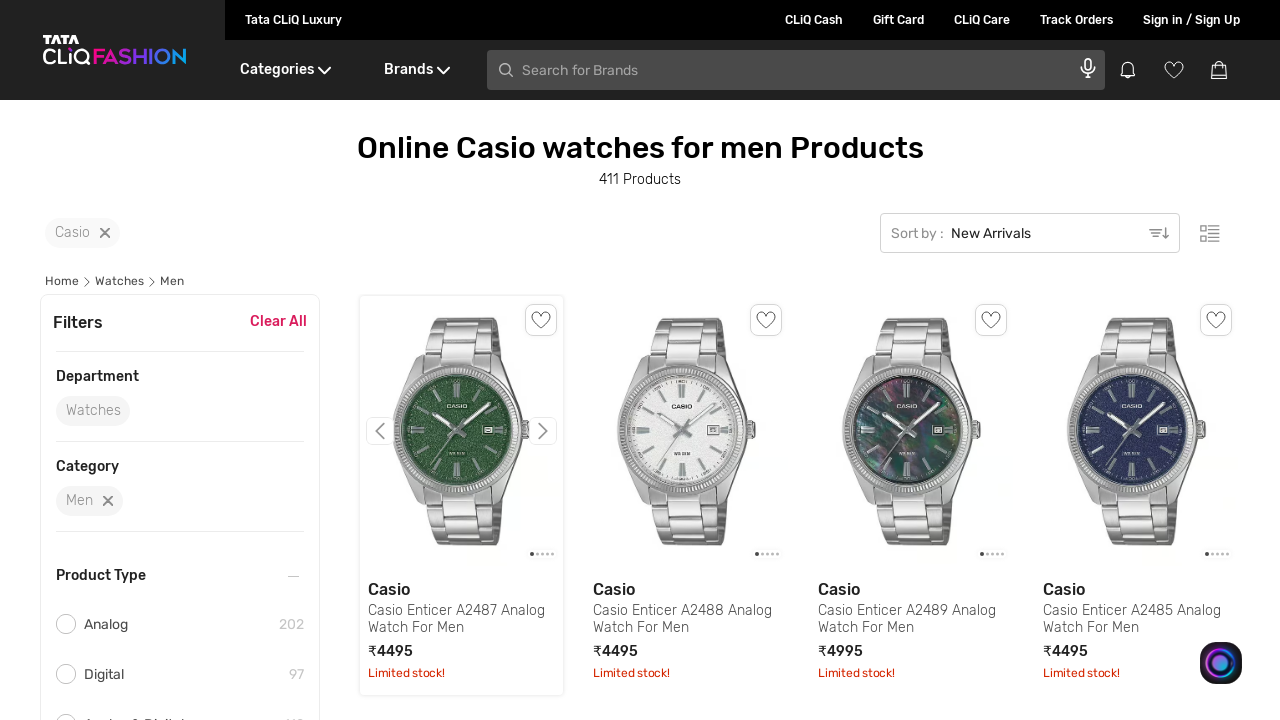

Waited for new product details tab/window to open
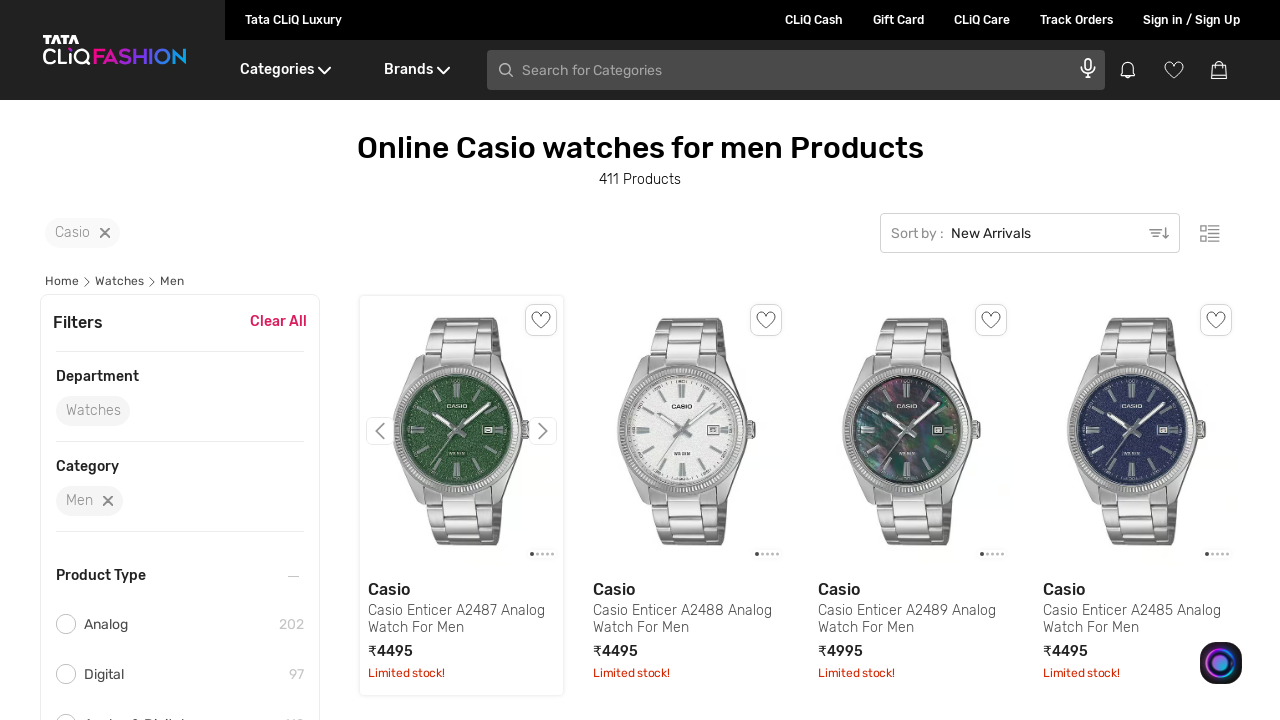

Retrieved product price from detail page: MRP:  ₹4495
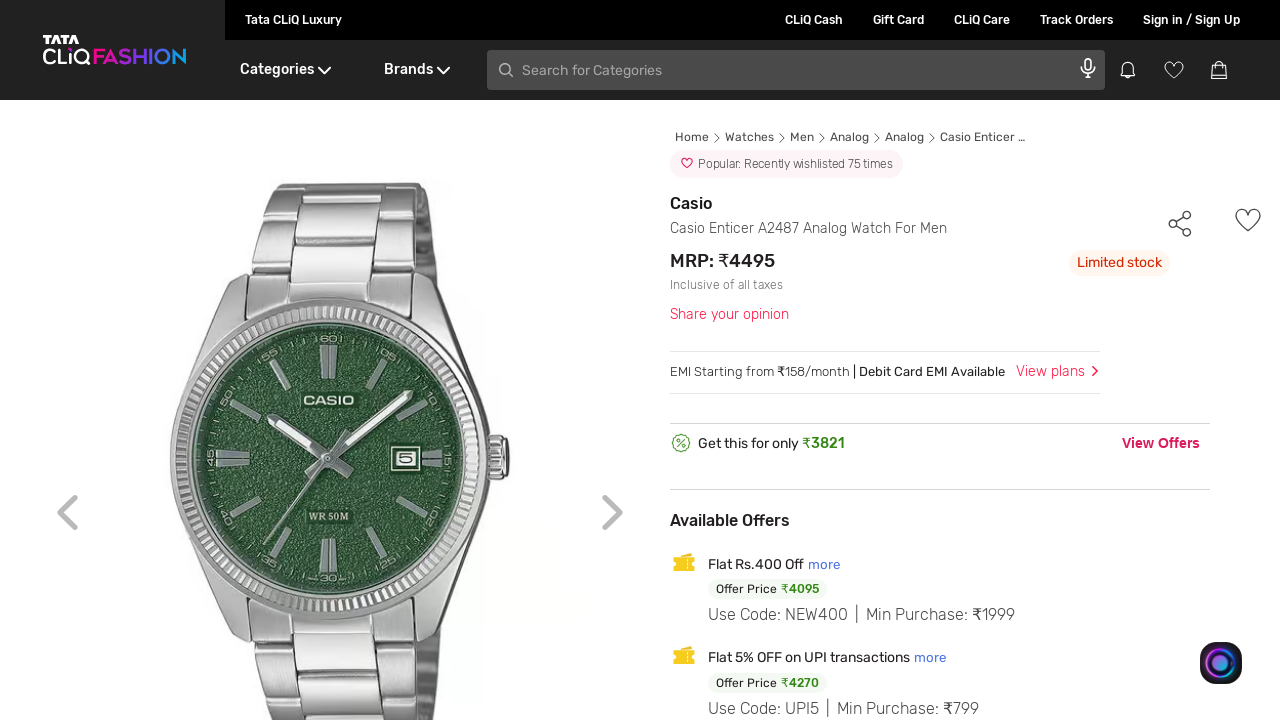

Retrieved product price from listing page:  ₹4495
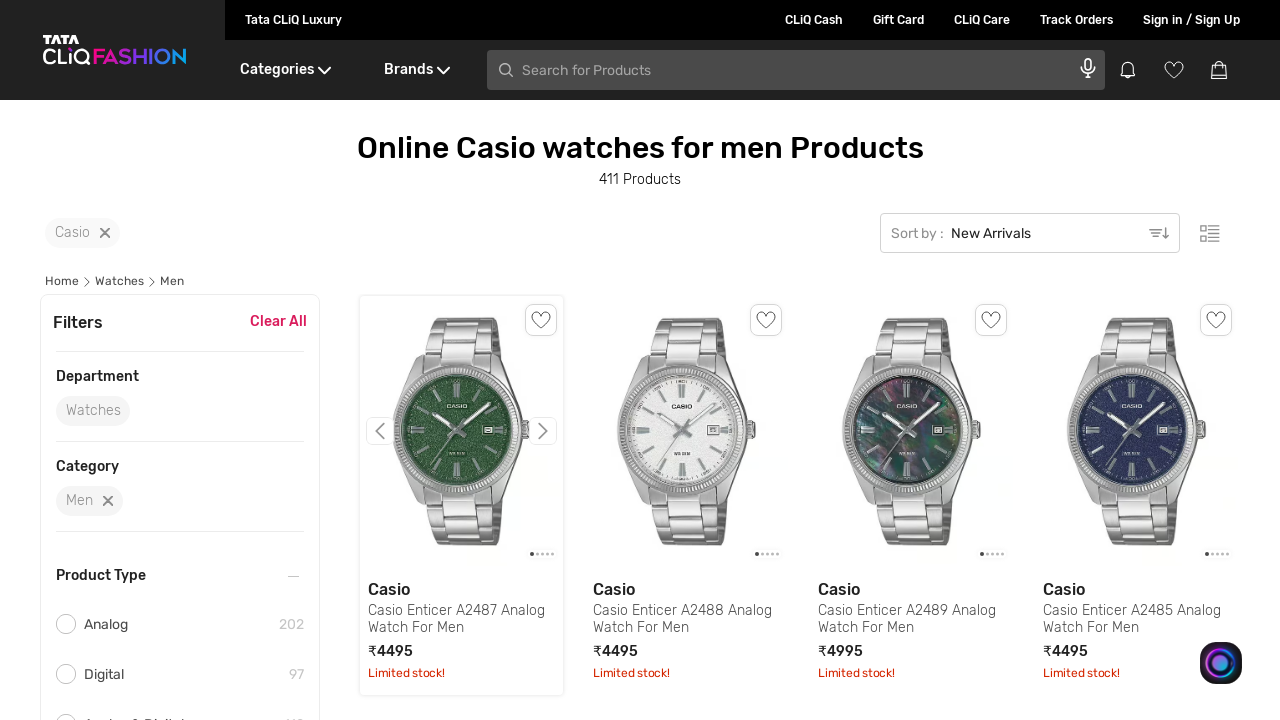

Confirmed that listing and detail page prices are different
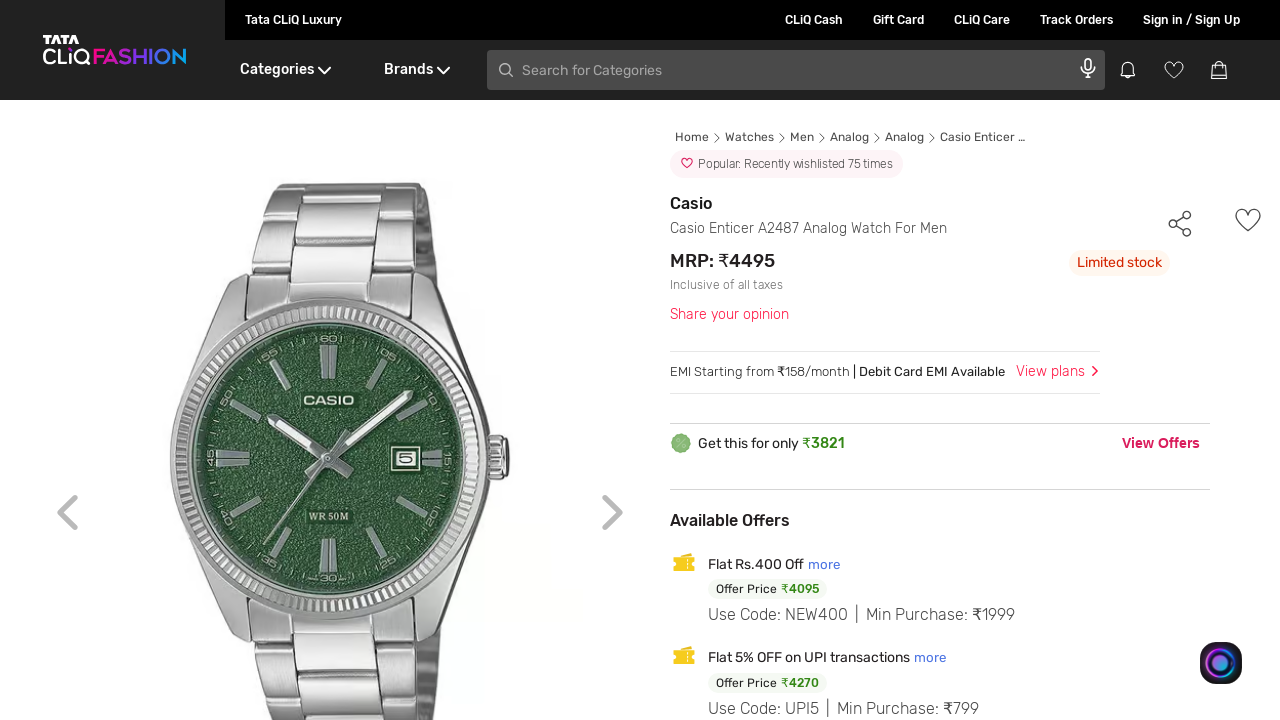

Clicked 'ADD TO BAG' button to add the watch to cart at (978, 360) on xpath=//span[text()='ADD TO BAG']
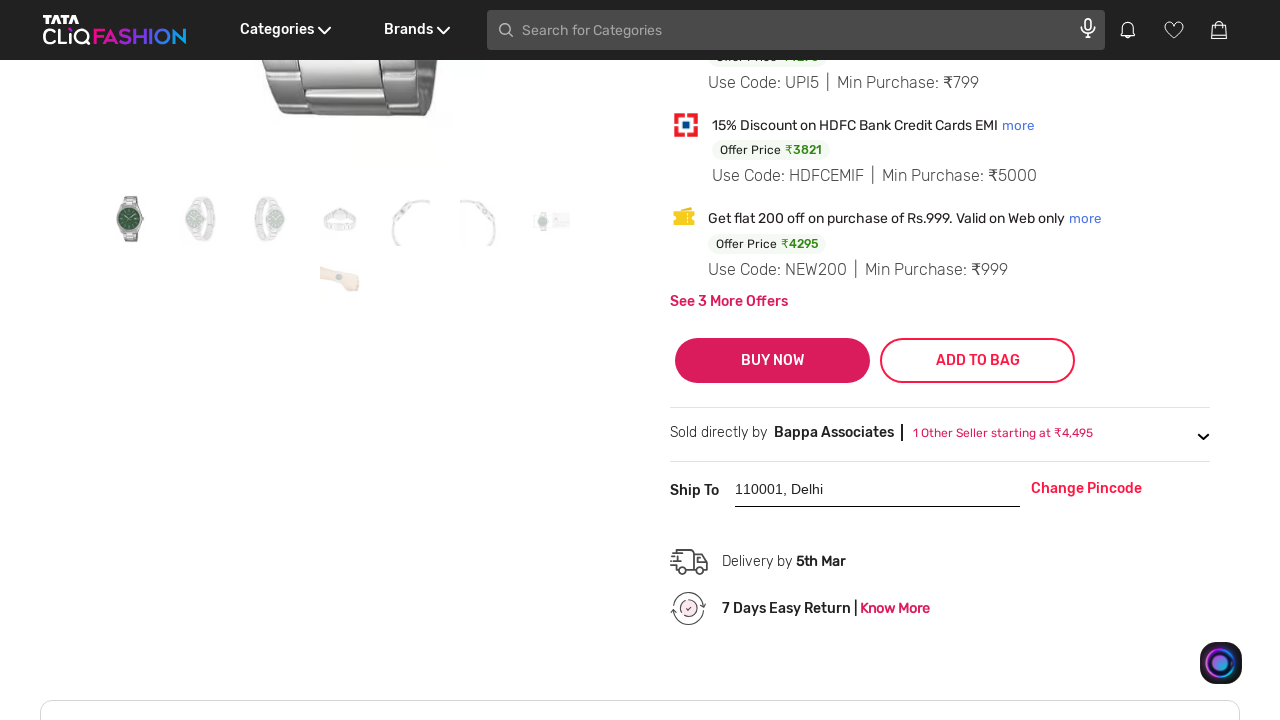

Verified cart count: 1 item(s) in cart
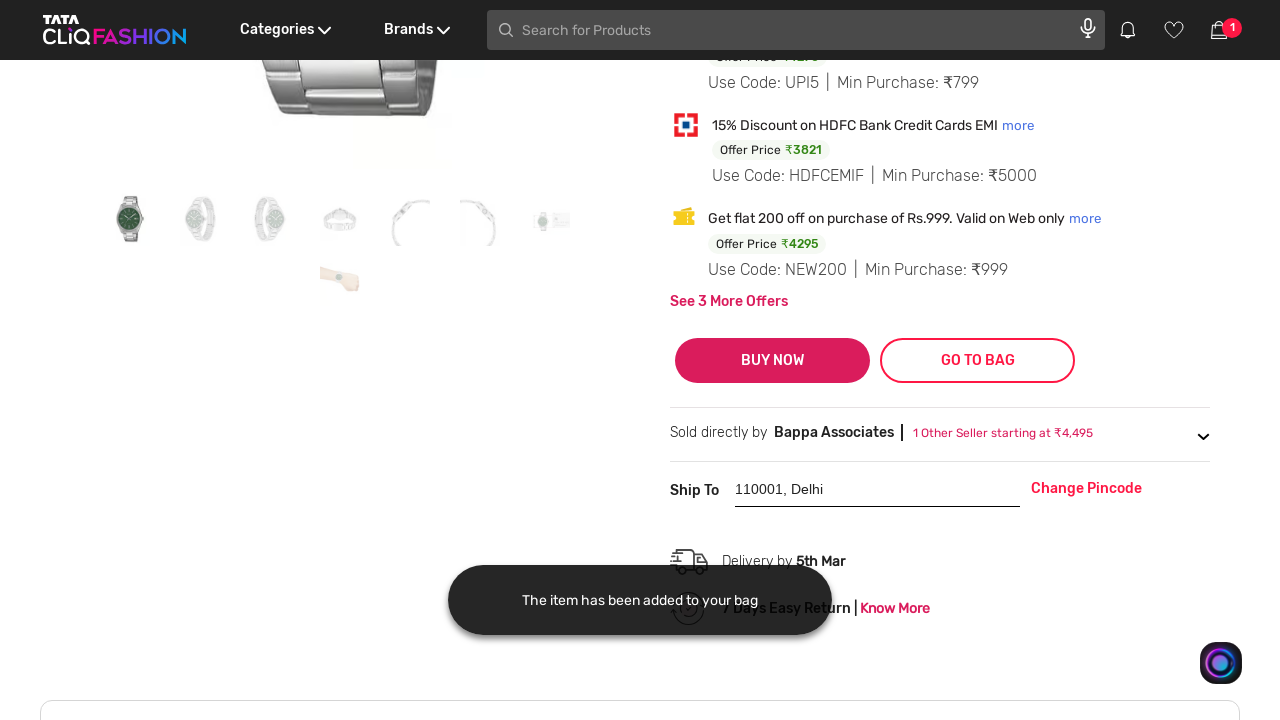

Clicked on cart icon to view the shopping bag at (1225, 30) on xpath=//div[@class='DesktopHeader__myBagShow']
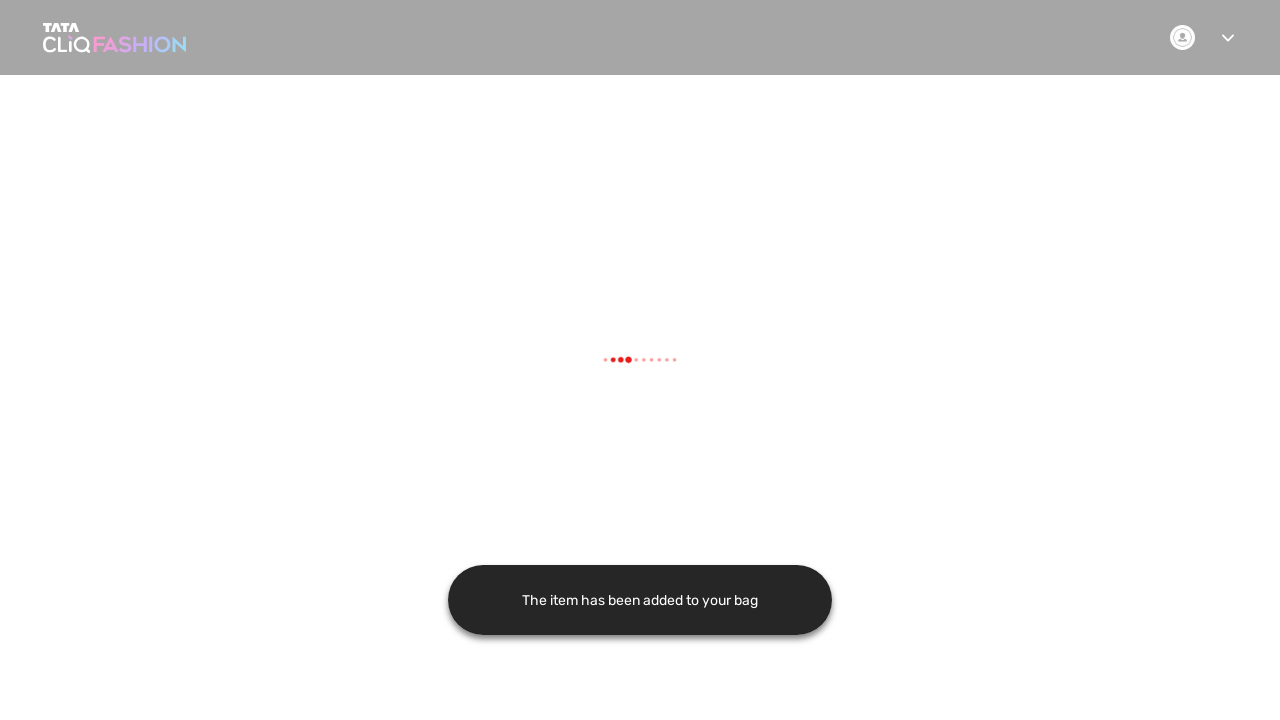

Waited for shopping bag/cart page to fully load
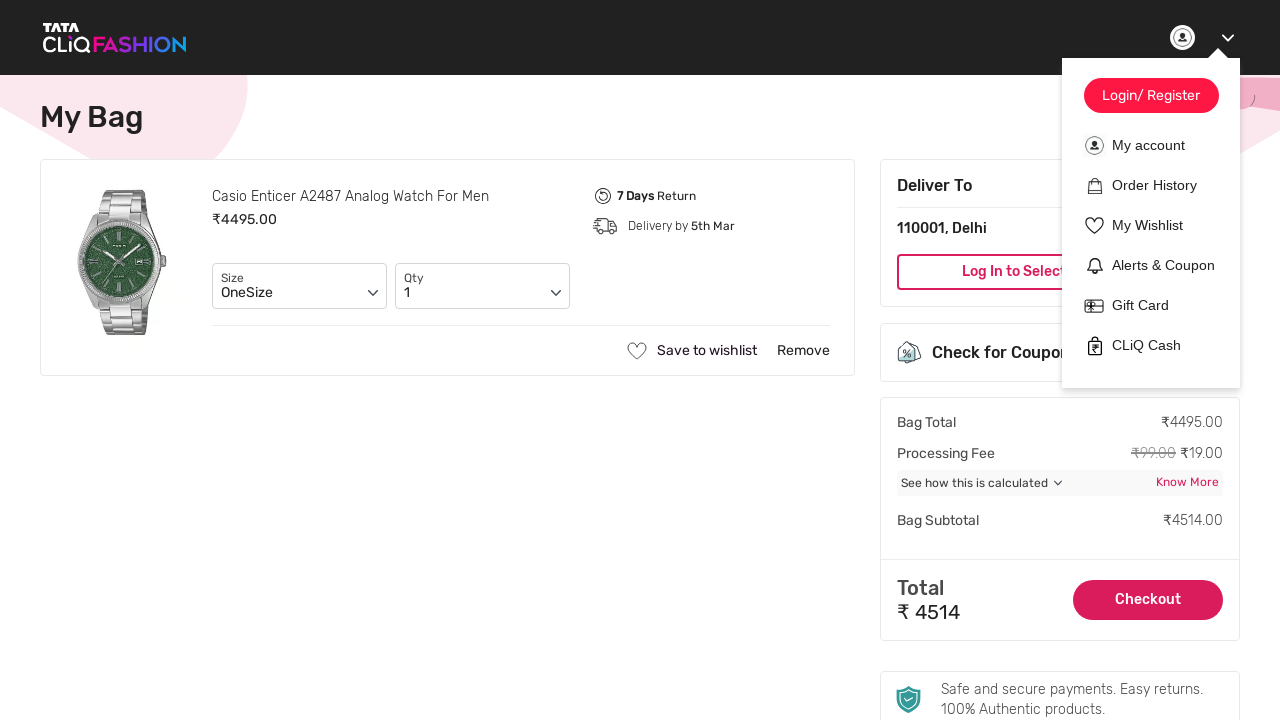

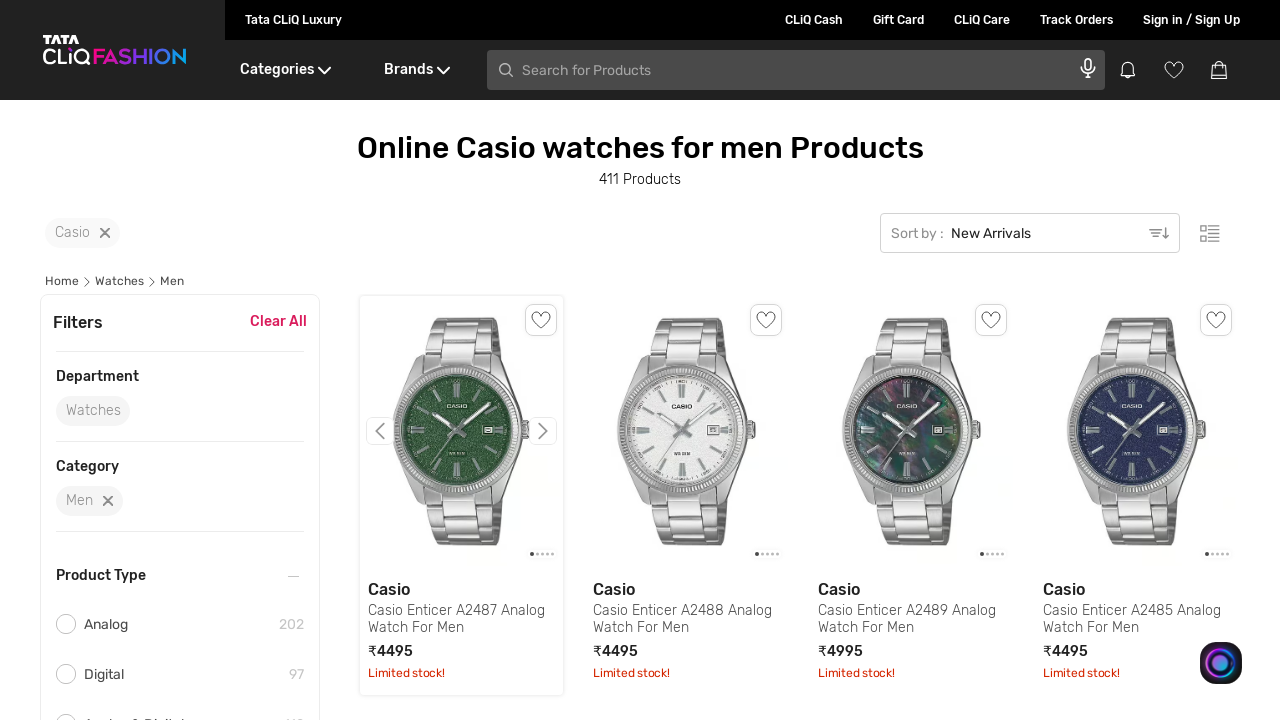